Tests a practice registration form by filling in personal details (first name, last name, email, gender, phone number), selecting a hobby checkbox, and submitting the form to verify a confirmation modal appears.

Starting URL: https://demoqa.com/automation-practice-form

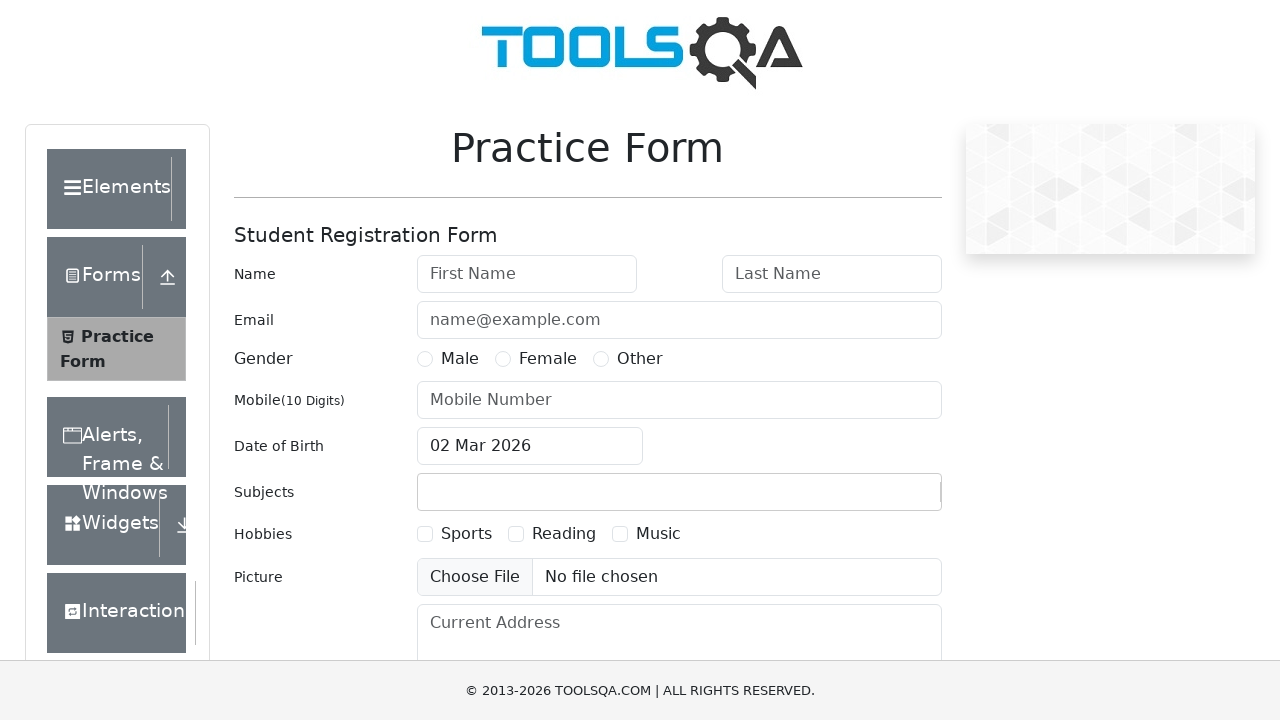

Removed advertisements and iframes that may interfere with the form
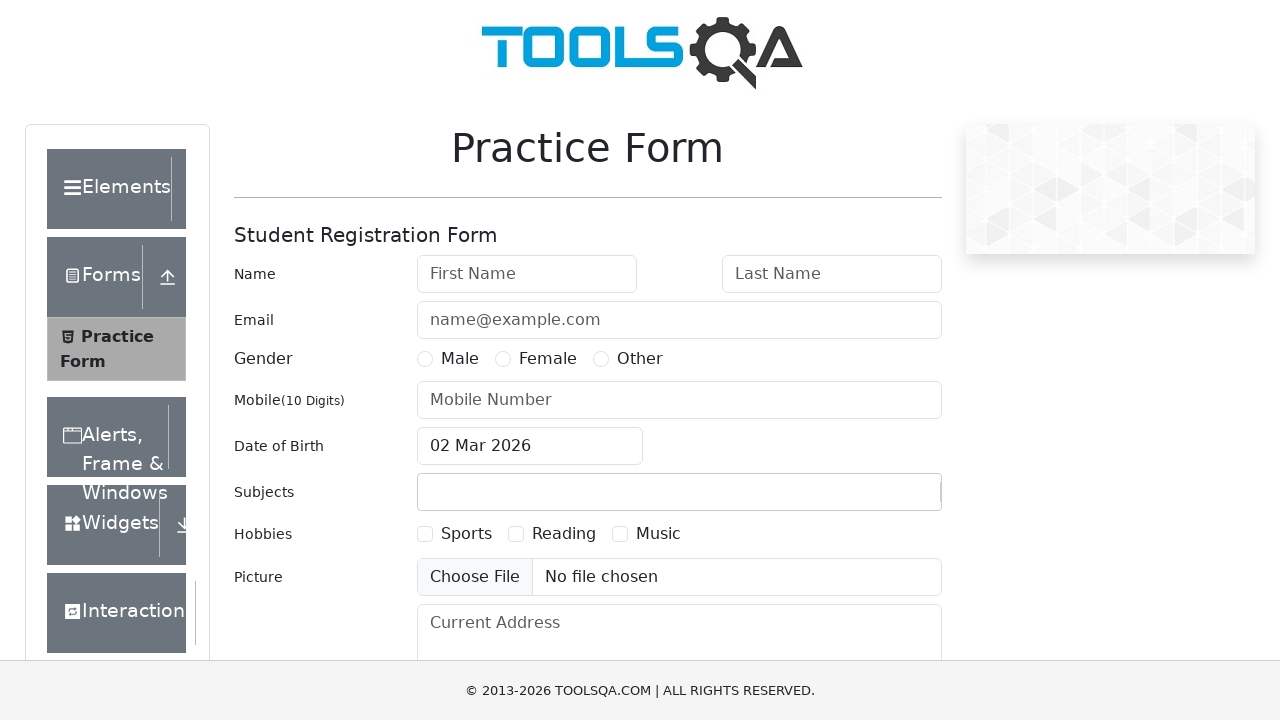

Filled first name field with 'Luis' on #firstName
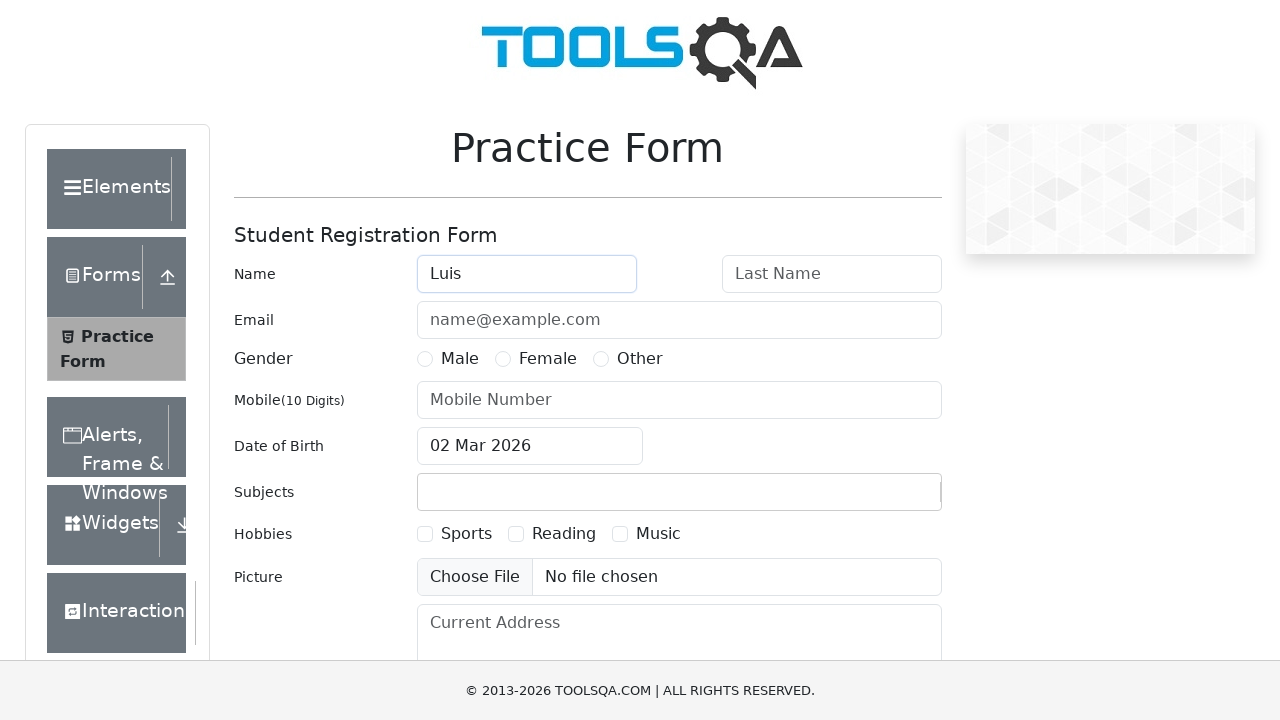

Filled last name field with 'Perfeito' on #lastName
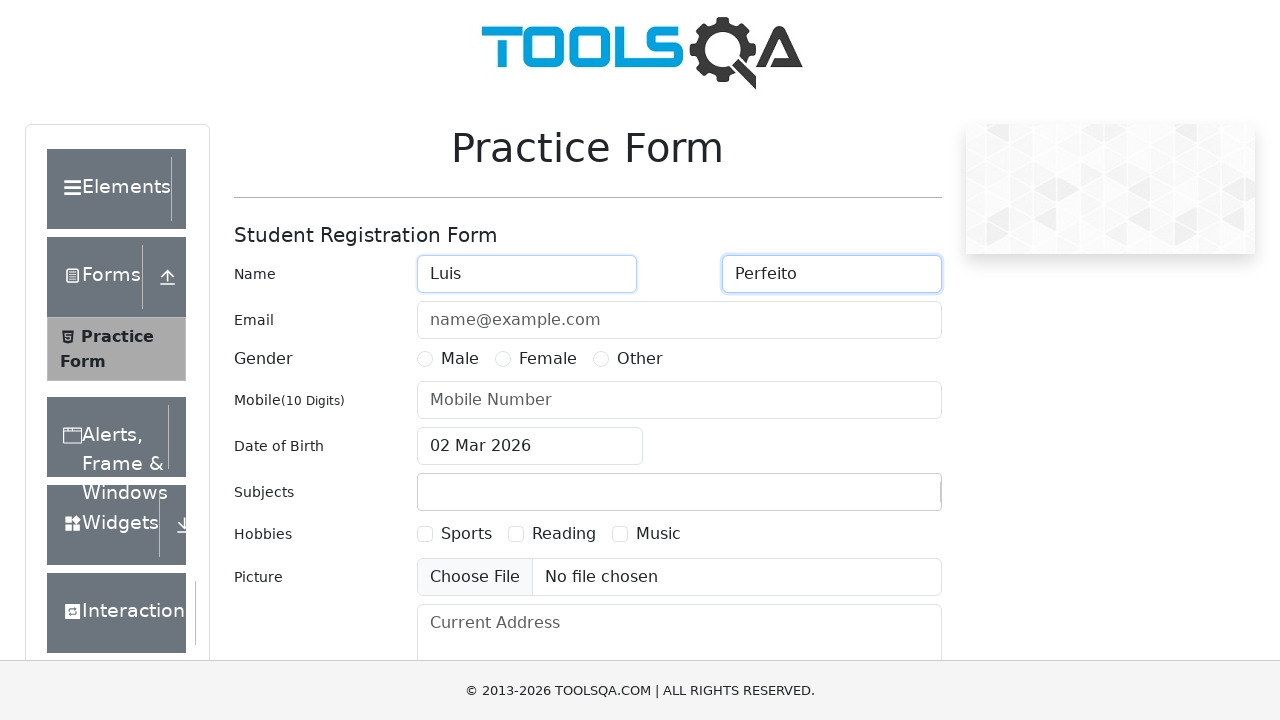

Filled email field with 'teste@email.com' on #userEmail
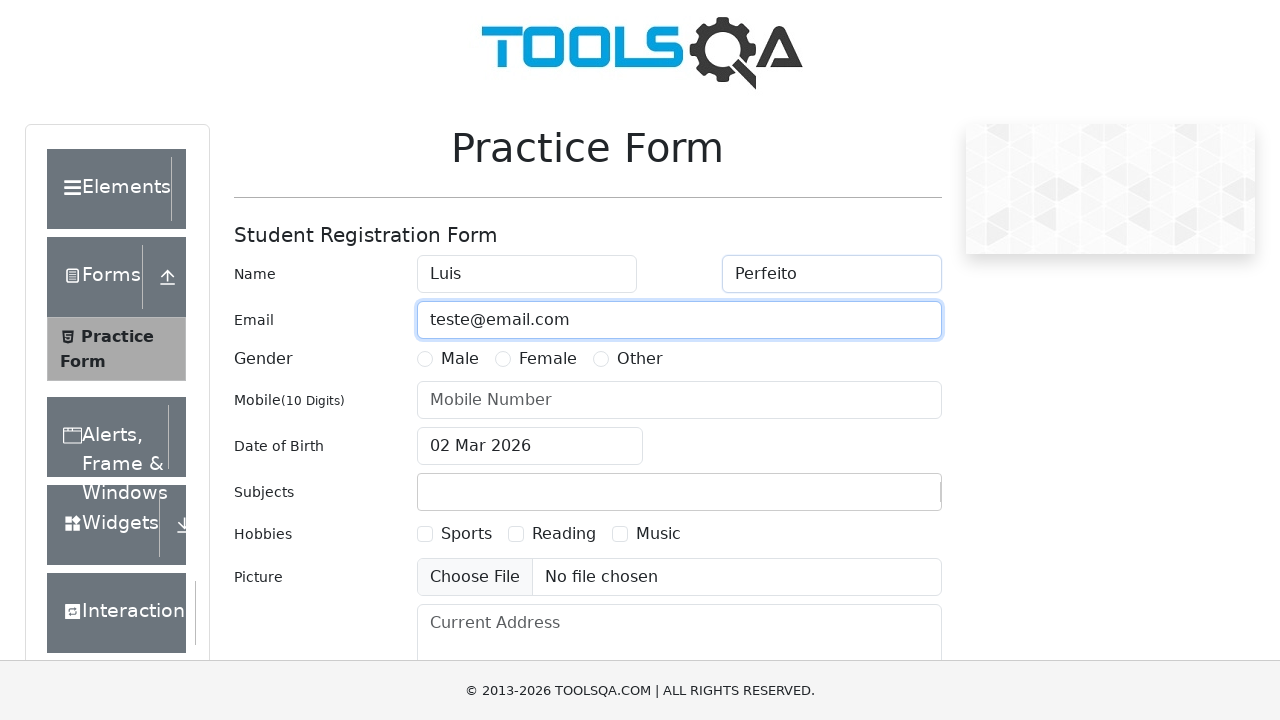

Selected Male gender option at (460, 359) on label:text('Male')
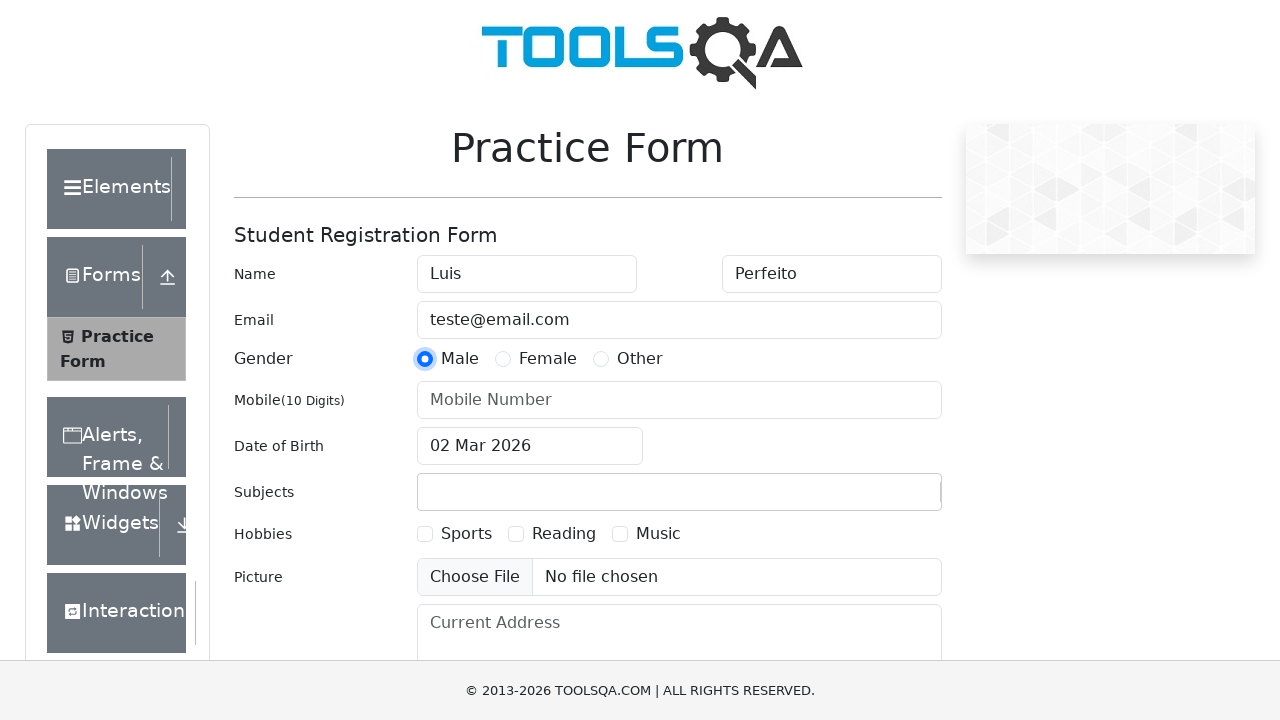

Filled phone number field with '11999999999' on #userNumber
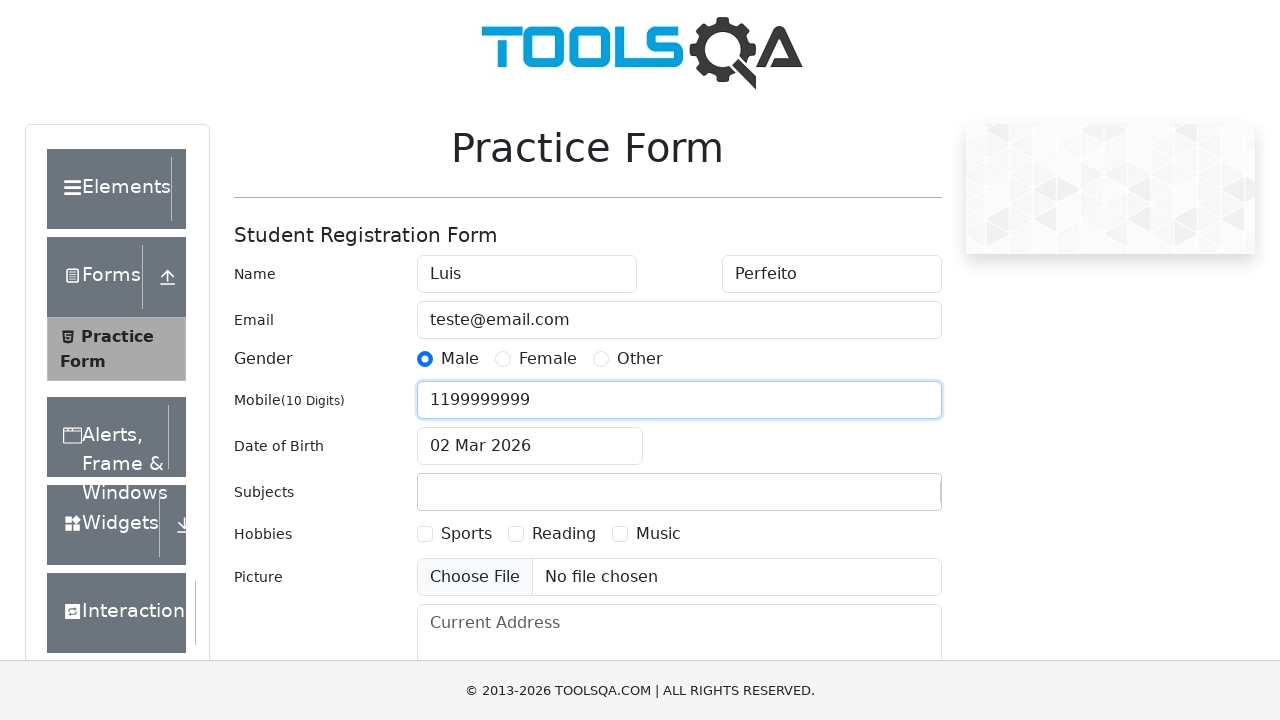

Scrolled Sports hobby checkbox into view
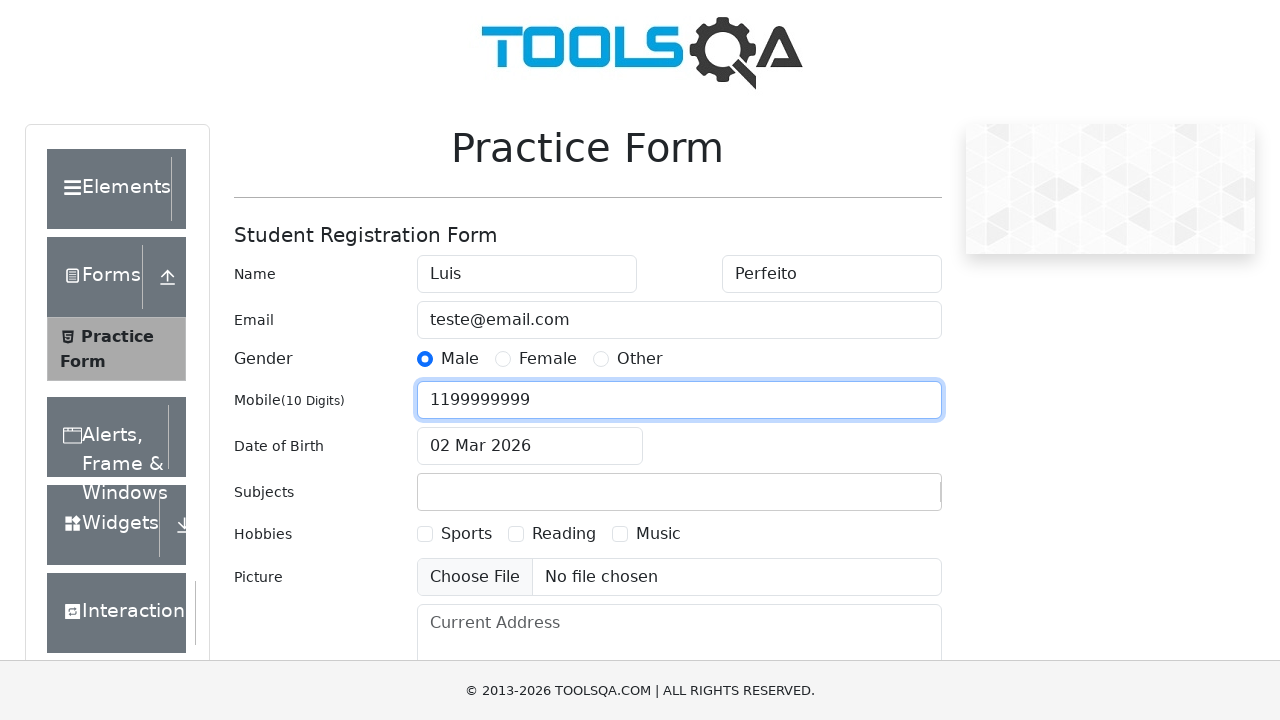

Selected Sports hobby checkbox at (466, 534) on label:text('Sports')
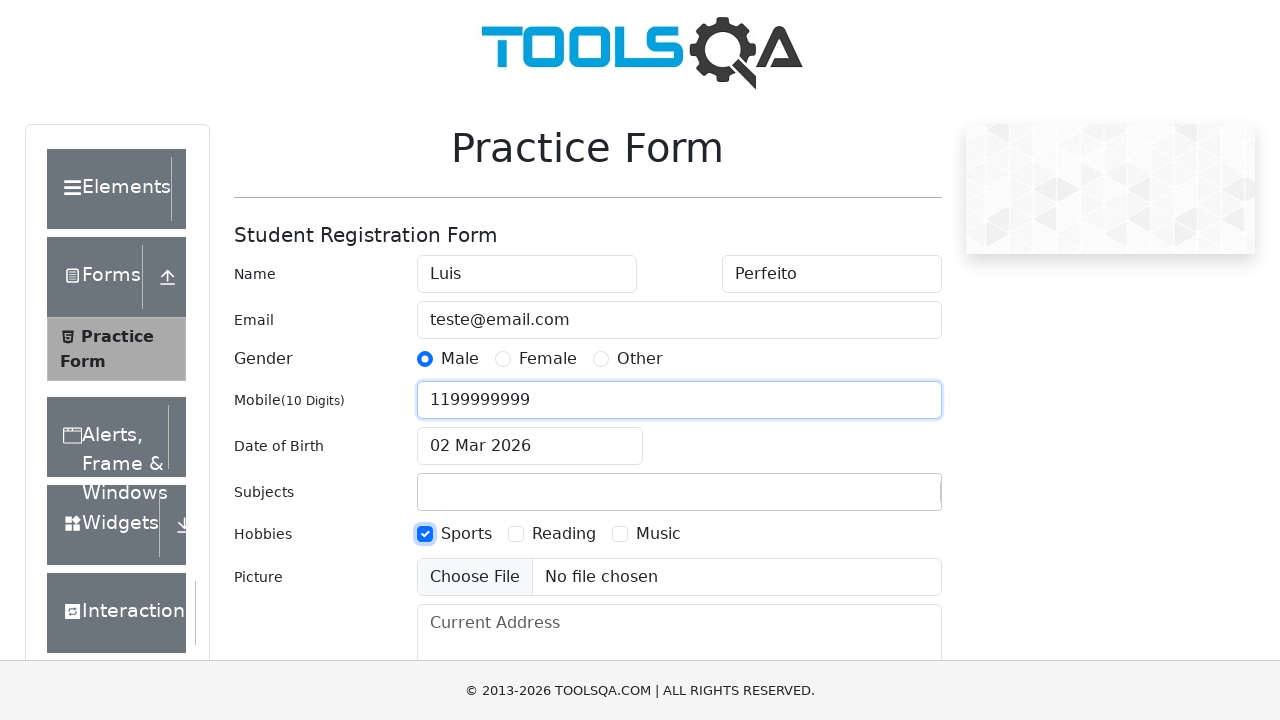

Clicked submit button via JavaScript to avoid overlay issues
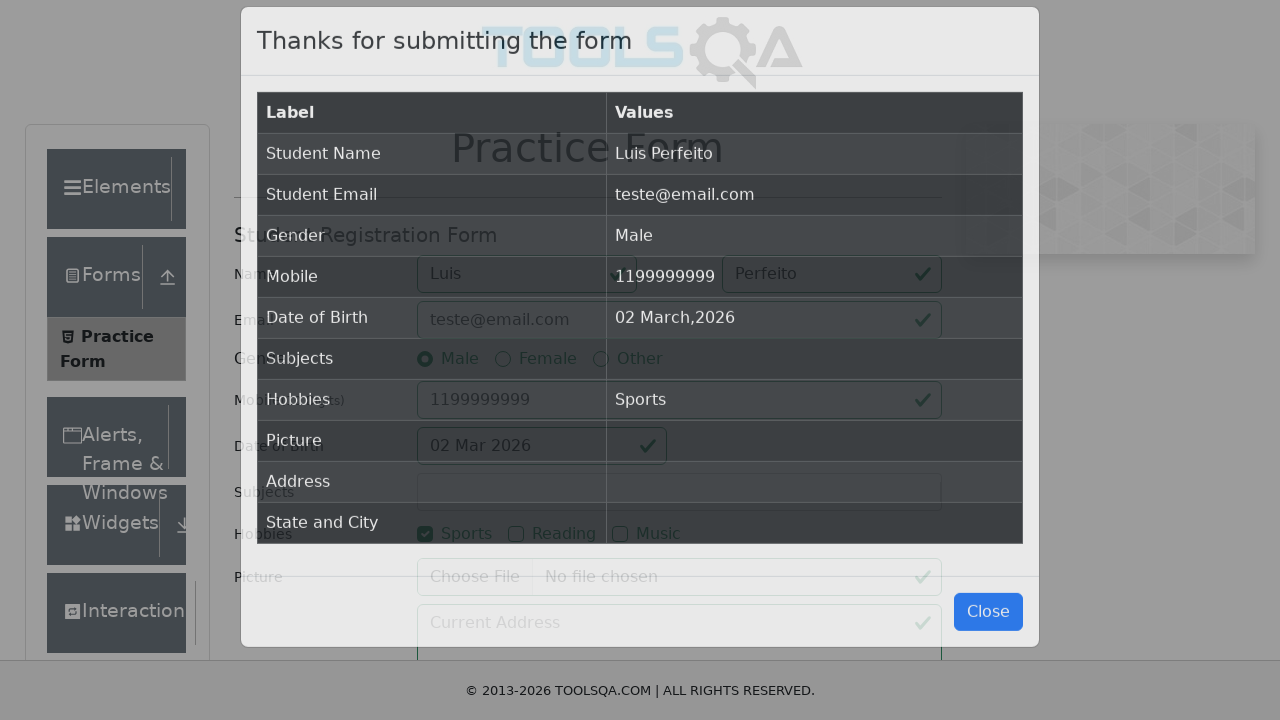

Confirmed confirmation modal appeared successfully
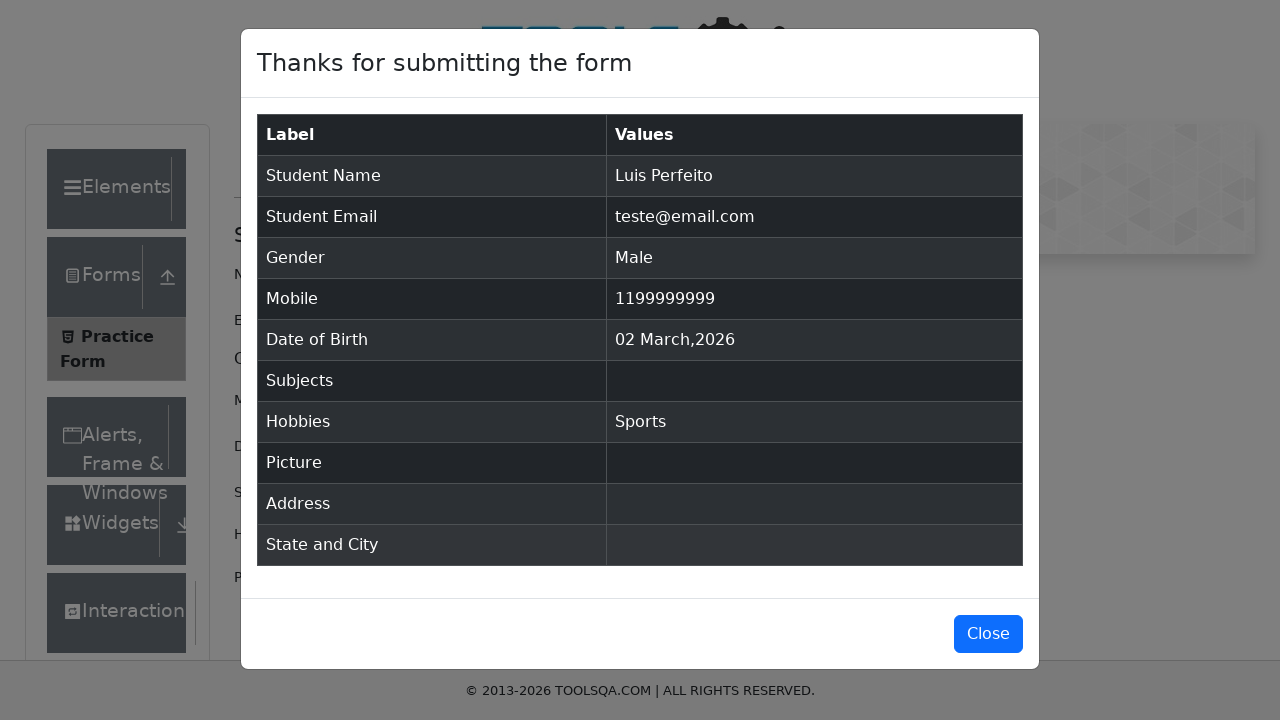

Closed the confirmation modal at (988, 634) on #closeLargeModal
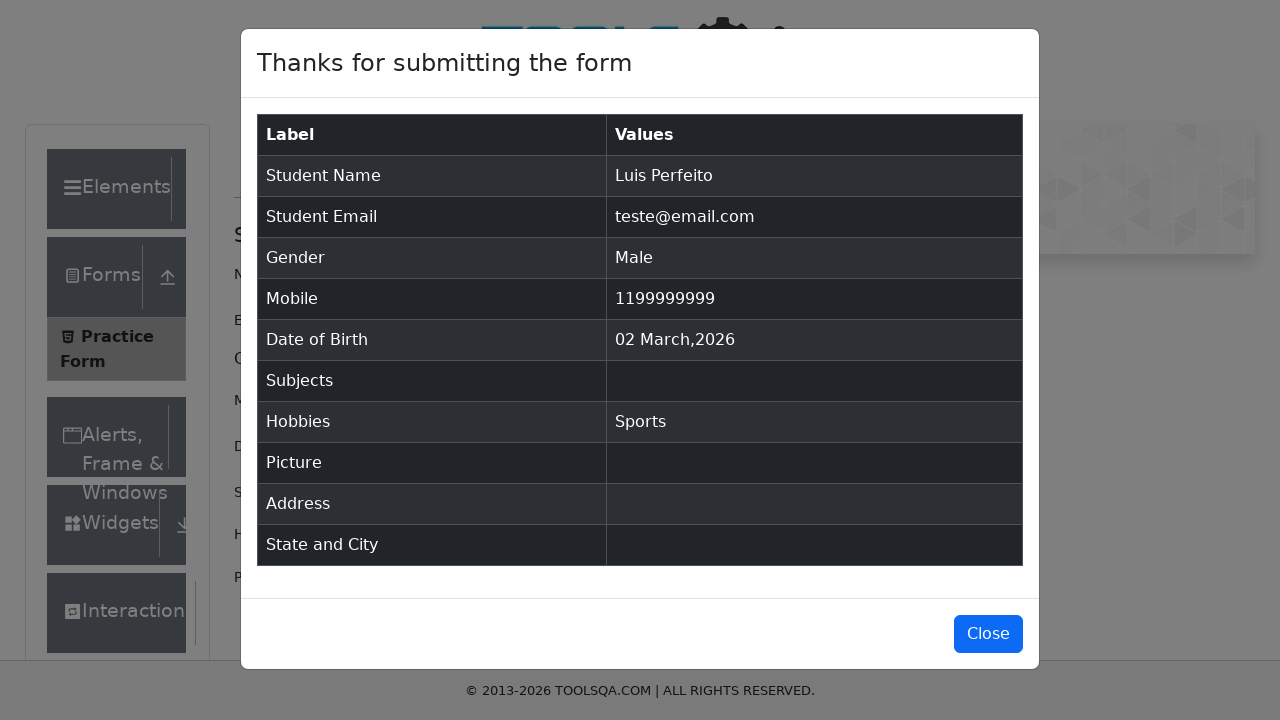

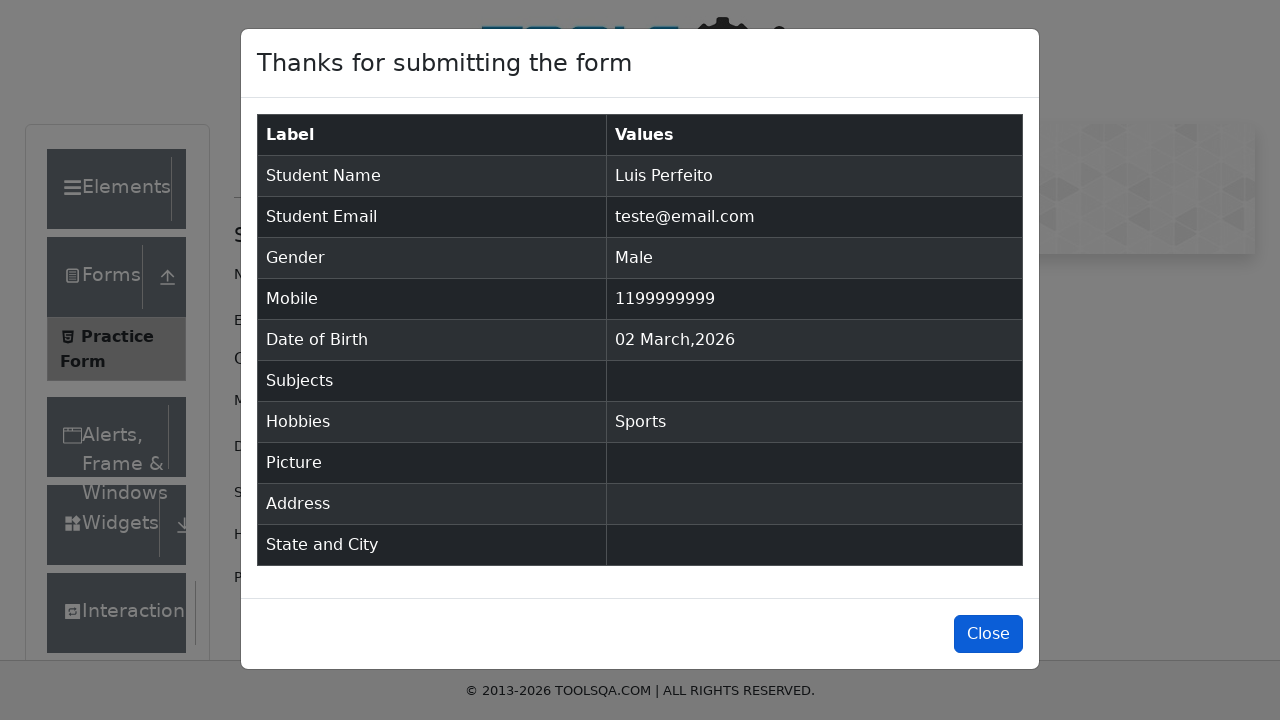